Fills out a form with all fields except zip code, submits it, and verifies that all properly filled fields are highlighted in green indicating successful validation

Starting URL: https://bonigarcia.dev/selenium-webdriver-java/data-types.html

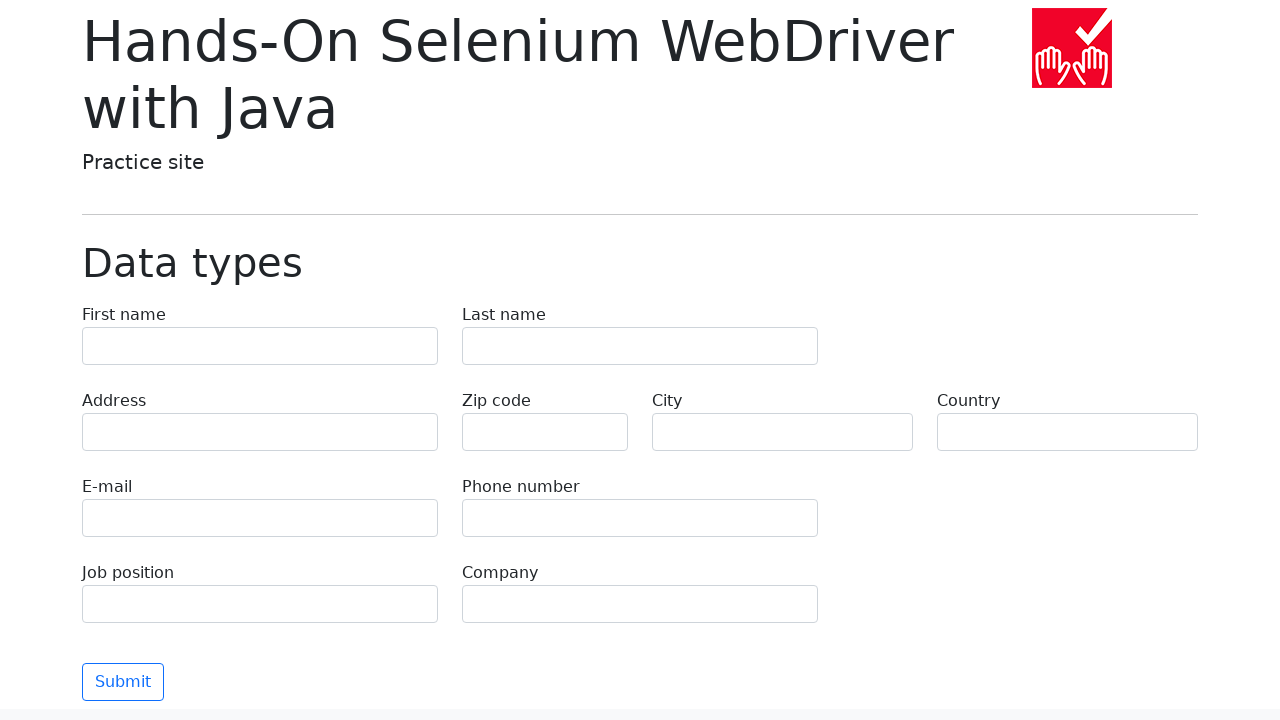

Filled first name field with 'Иван' on [name="first-name"]
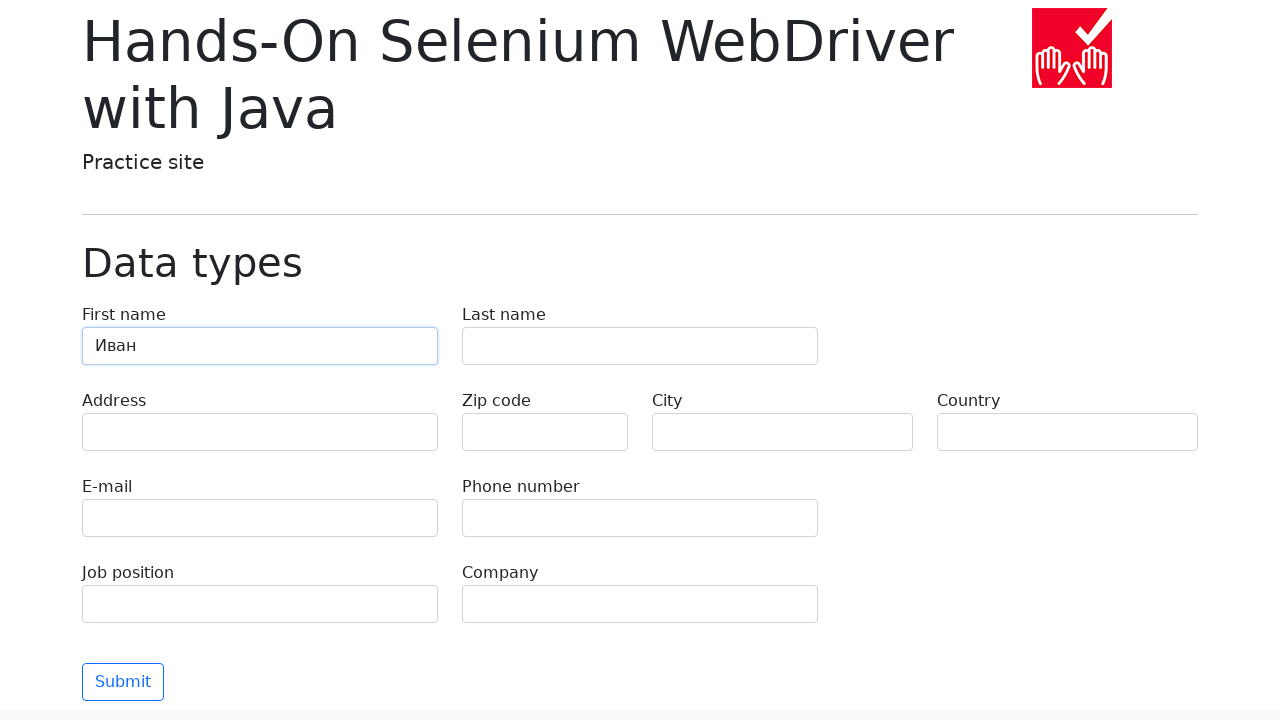

Filled last name field with 'Петров' on [name="last-name"]
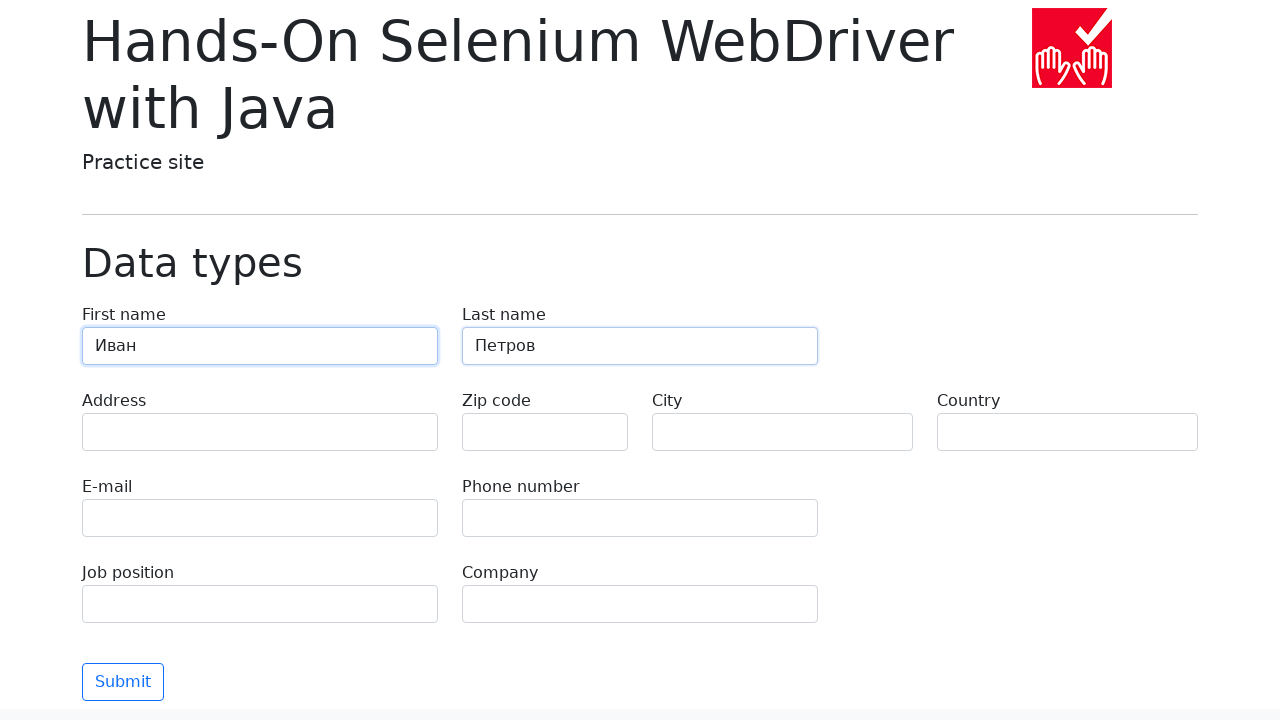

Filled address field with 'Ленина, 55-3' on [name="address"]
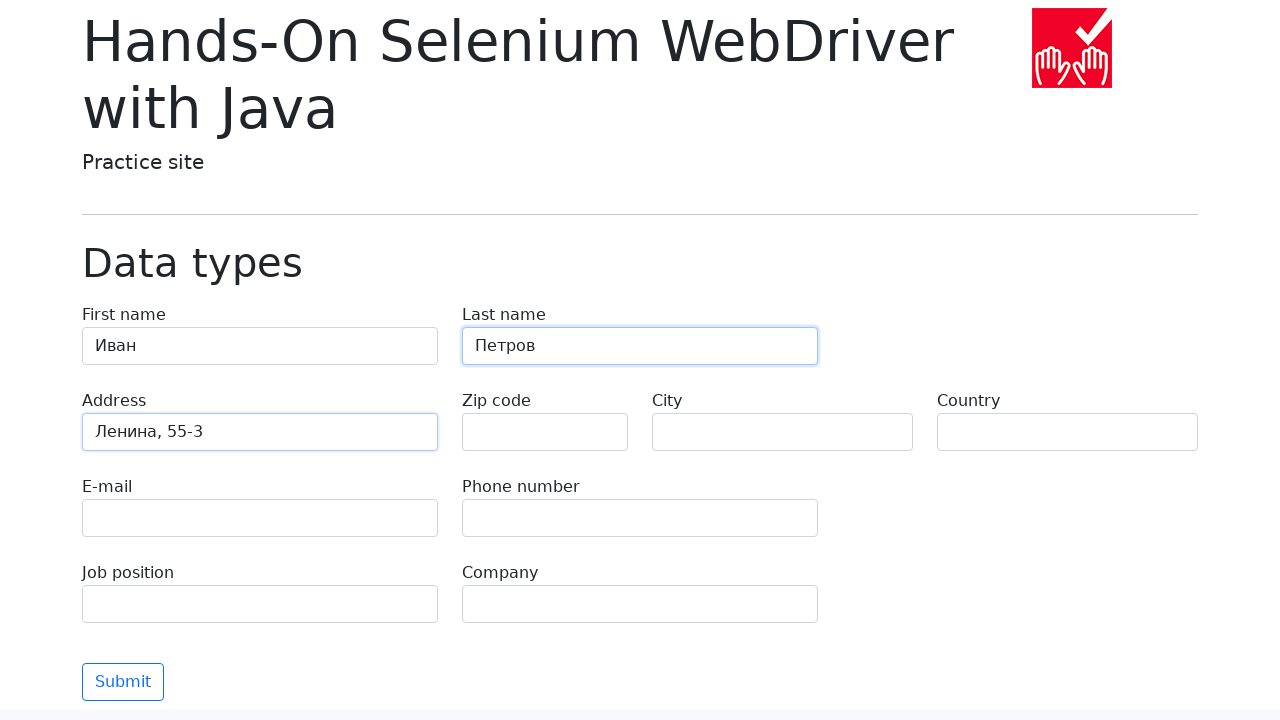

Filled email field with 'test@skypro.com' on [name="e-mail"]
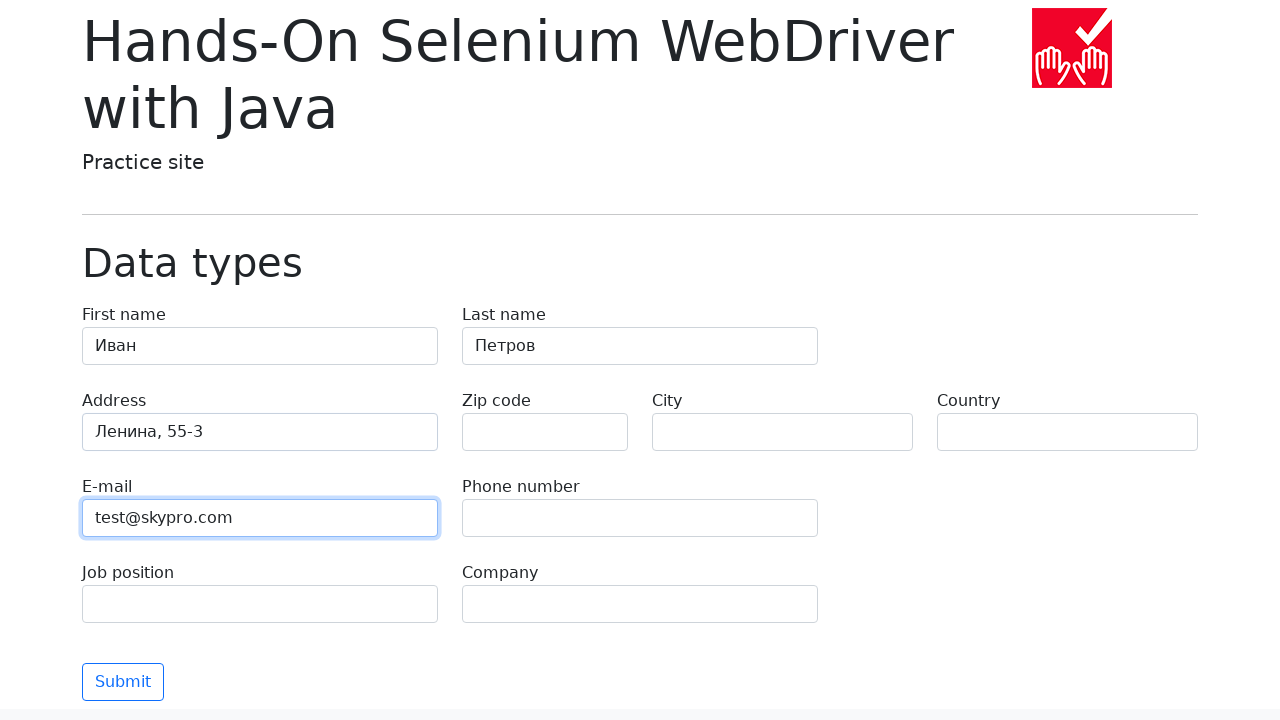

Filled phone field with '+7985899998787' on [name="phone"]
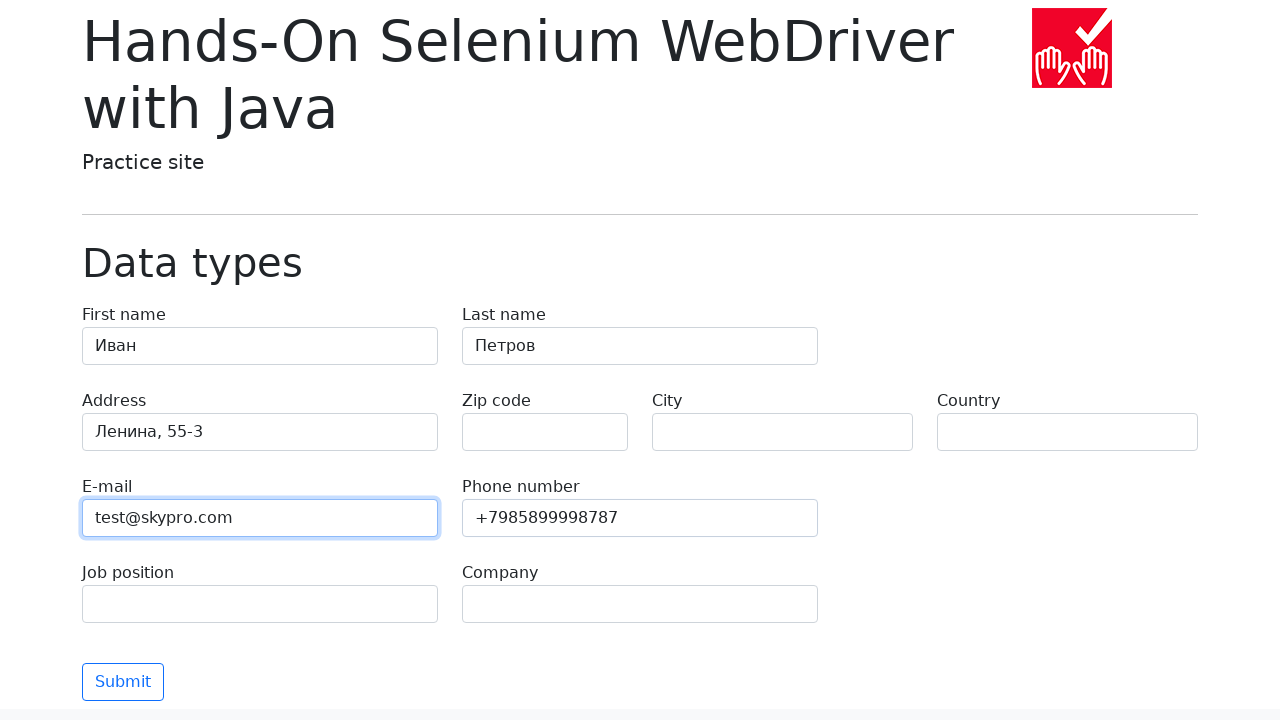

Left zip code field empty on [name="zip-code"]
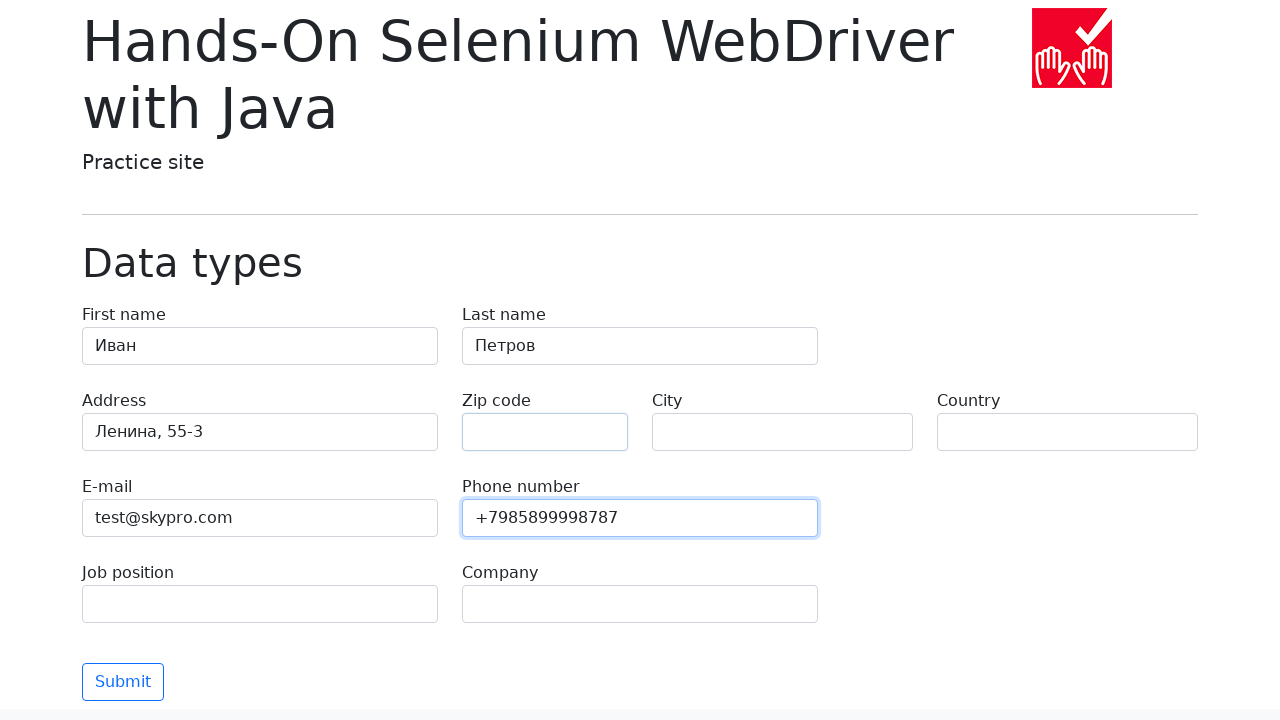

Filled city field with 'Москва' on [name="city"]
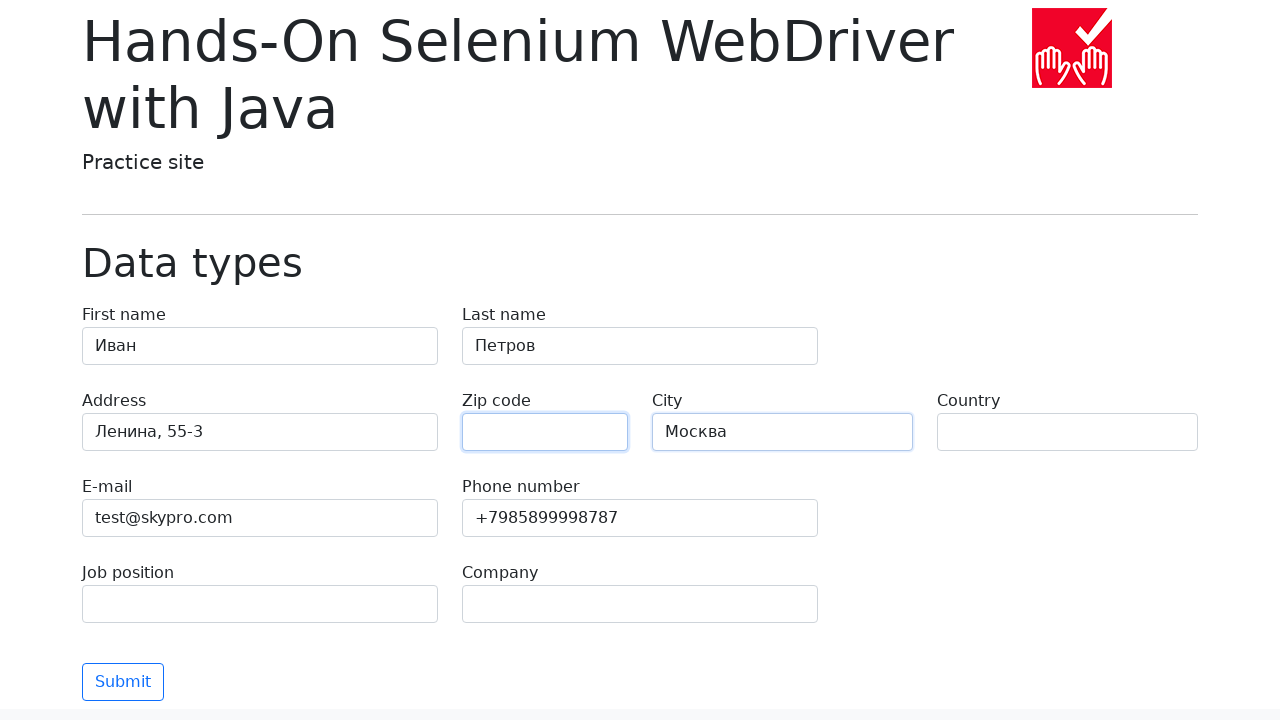

Filled country field with 'Россия' on [name="country"]
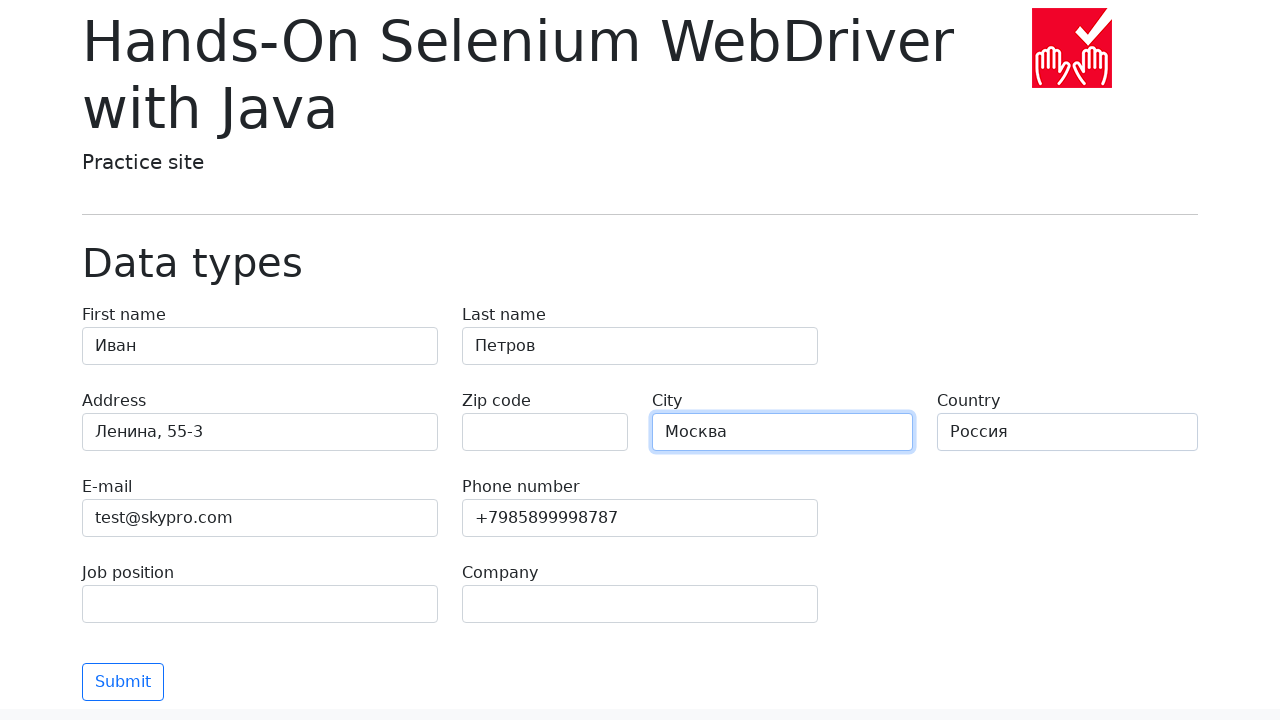

Filled job position field with 'QA' on [name="job-position"]
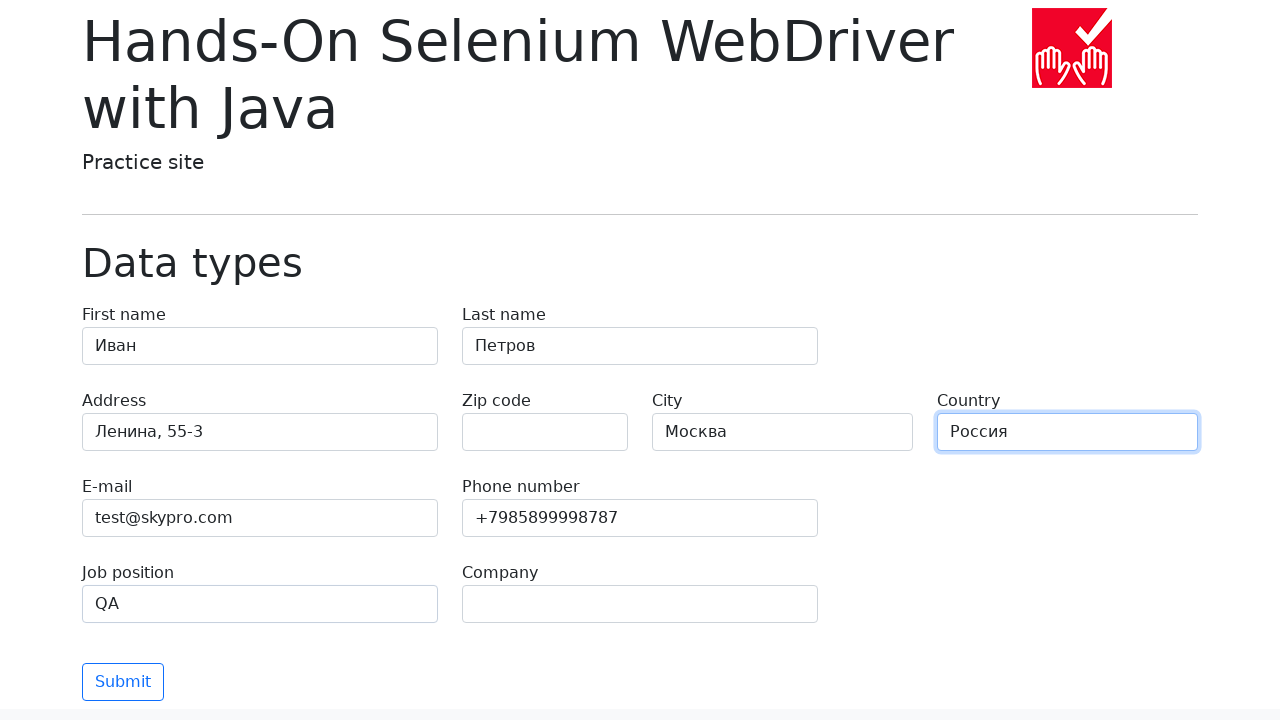

Filled company field with 'SkyPro' on [name="company"]
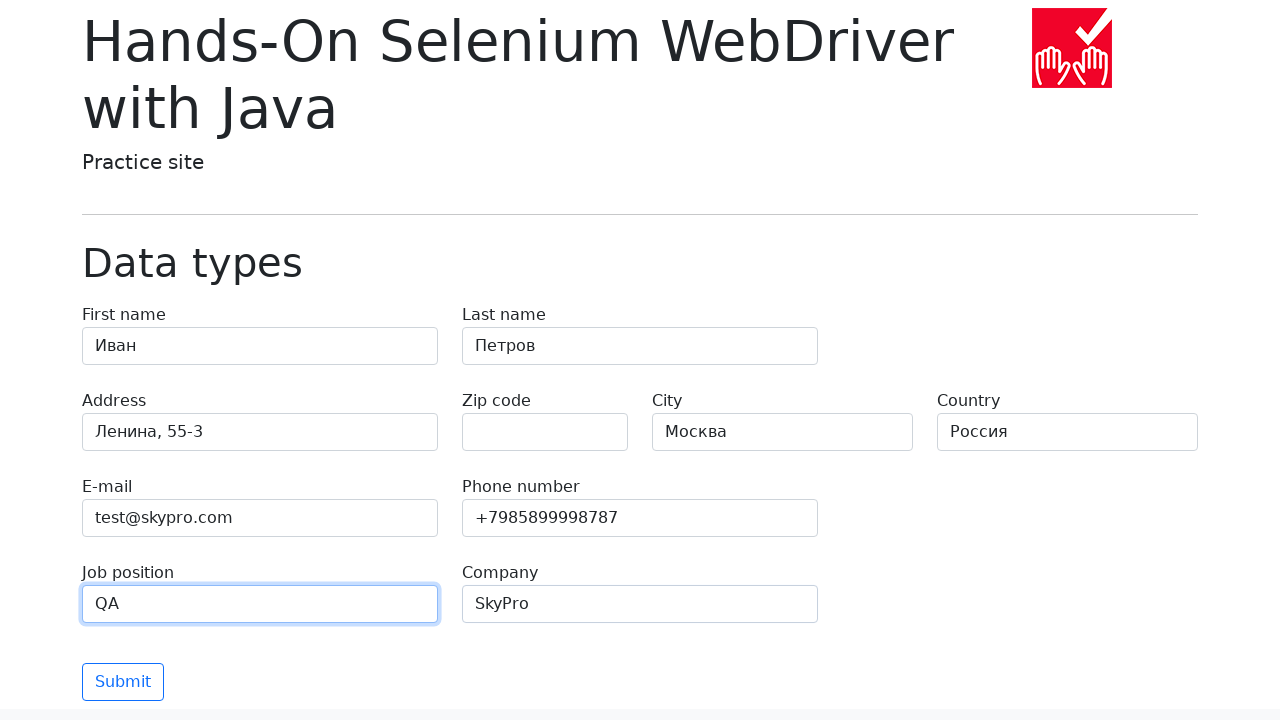

Clicked submit button to submit form at (123, 682) on button.btn
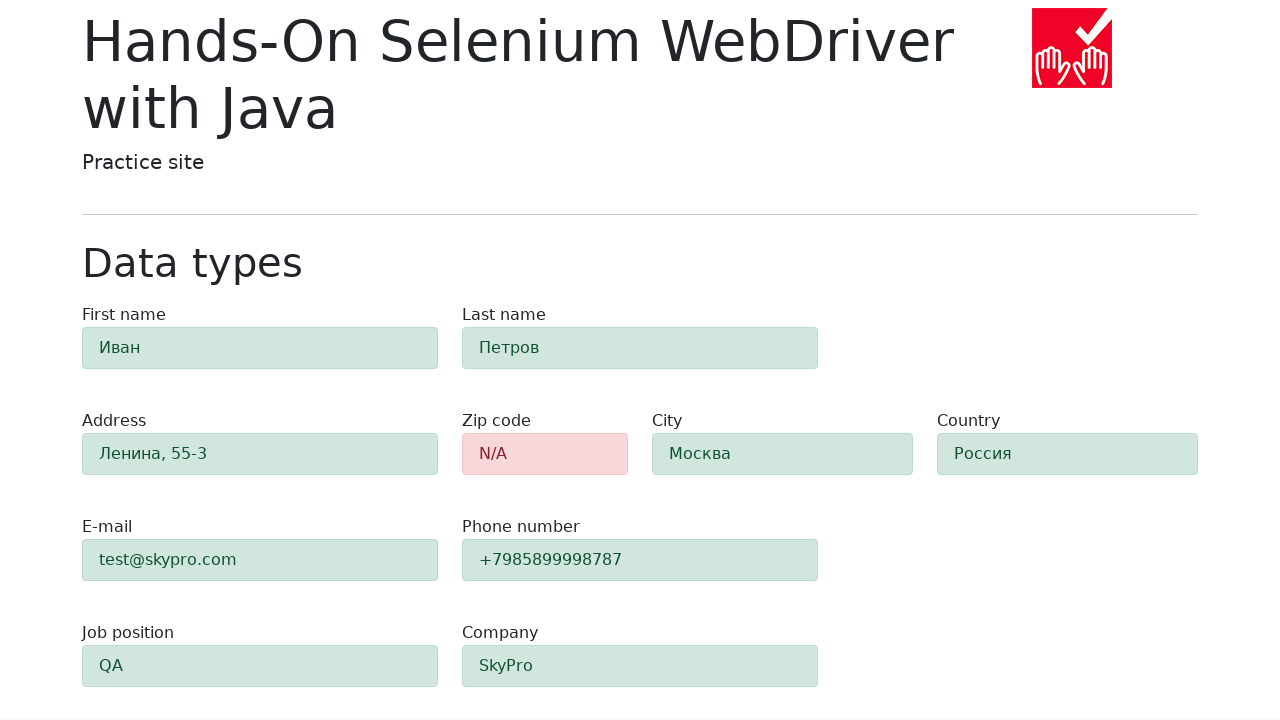

Validation results appeared after form submission
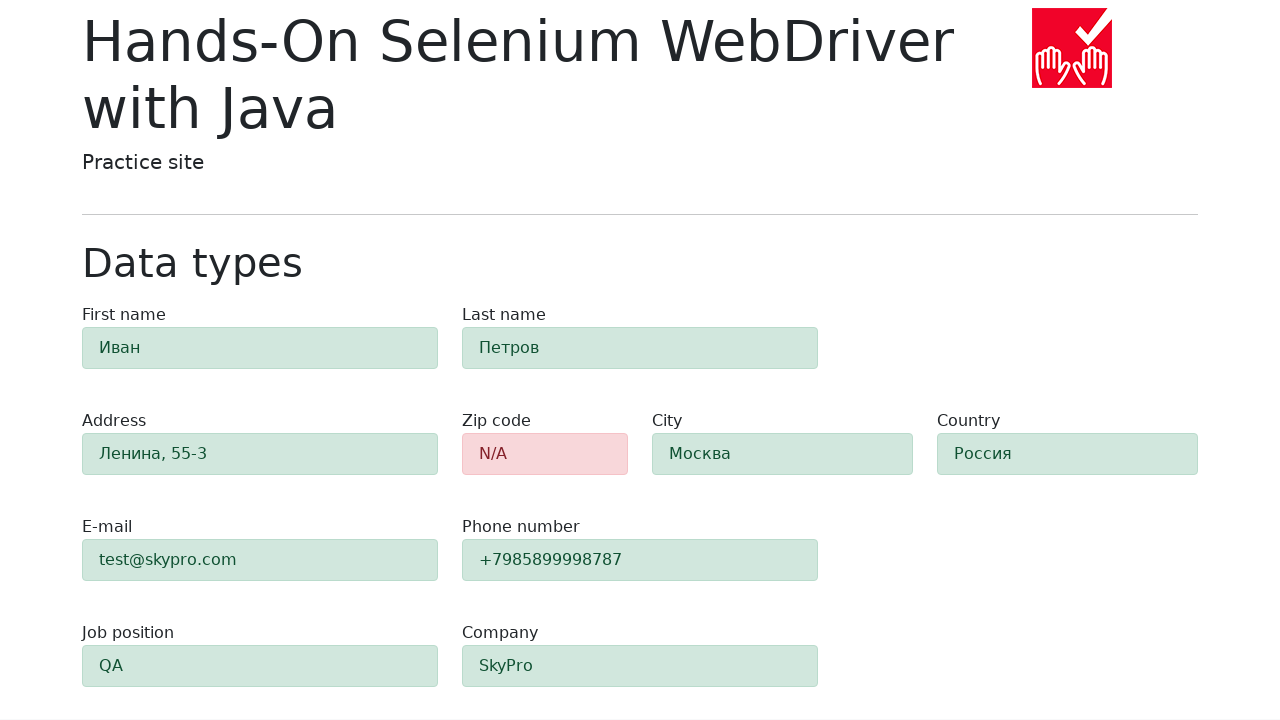

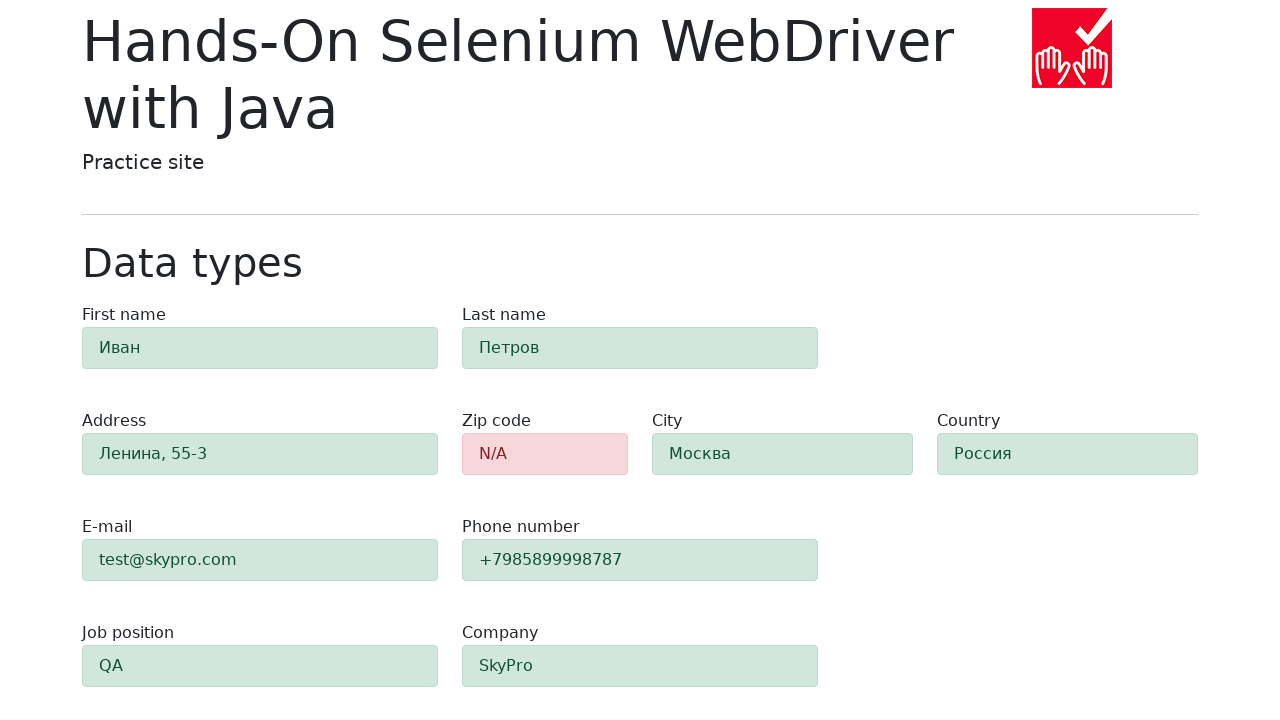